Tests handling of a JavaScript confirm dialog by clicking a button, accepting the dialog, and verifying the result

Starting URL: https://the-internet.herokuapp.com/javascript_alerts

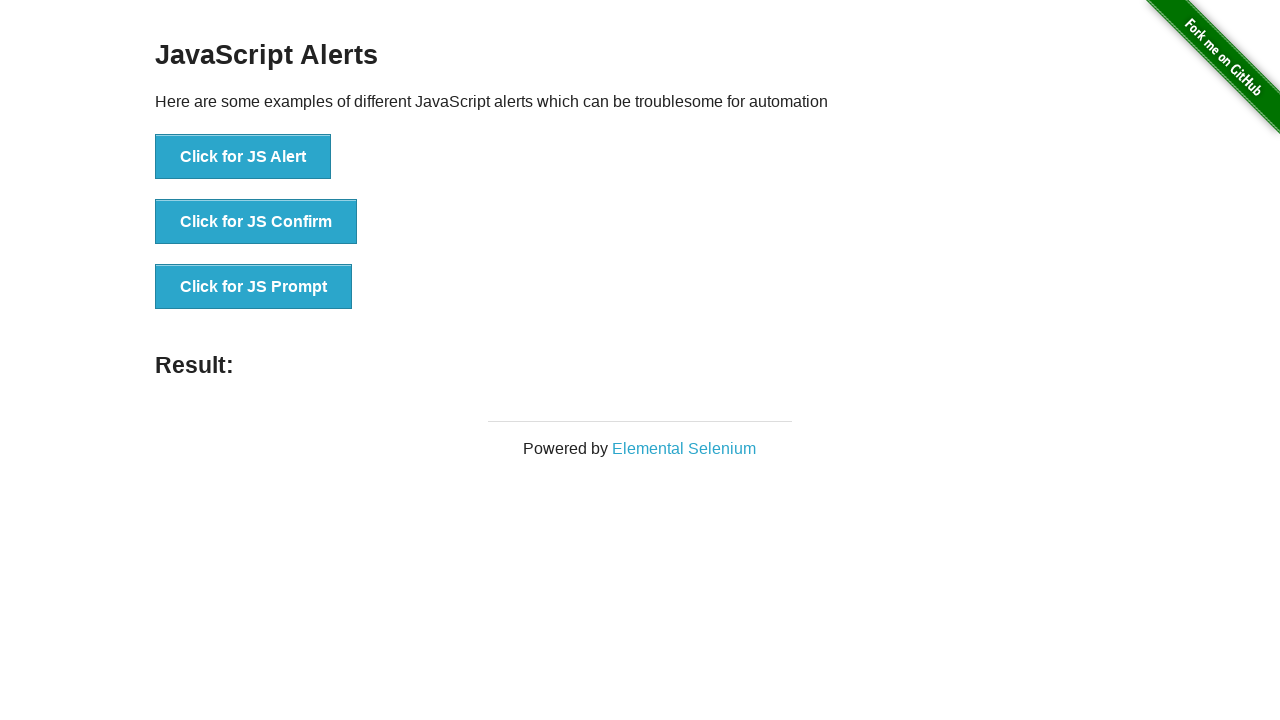

Set up dialog handler to accept confirm dialogs
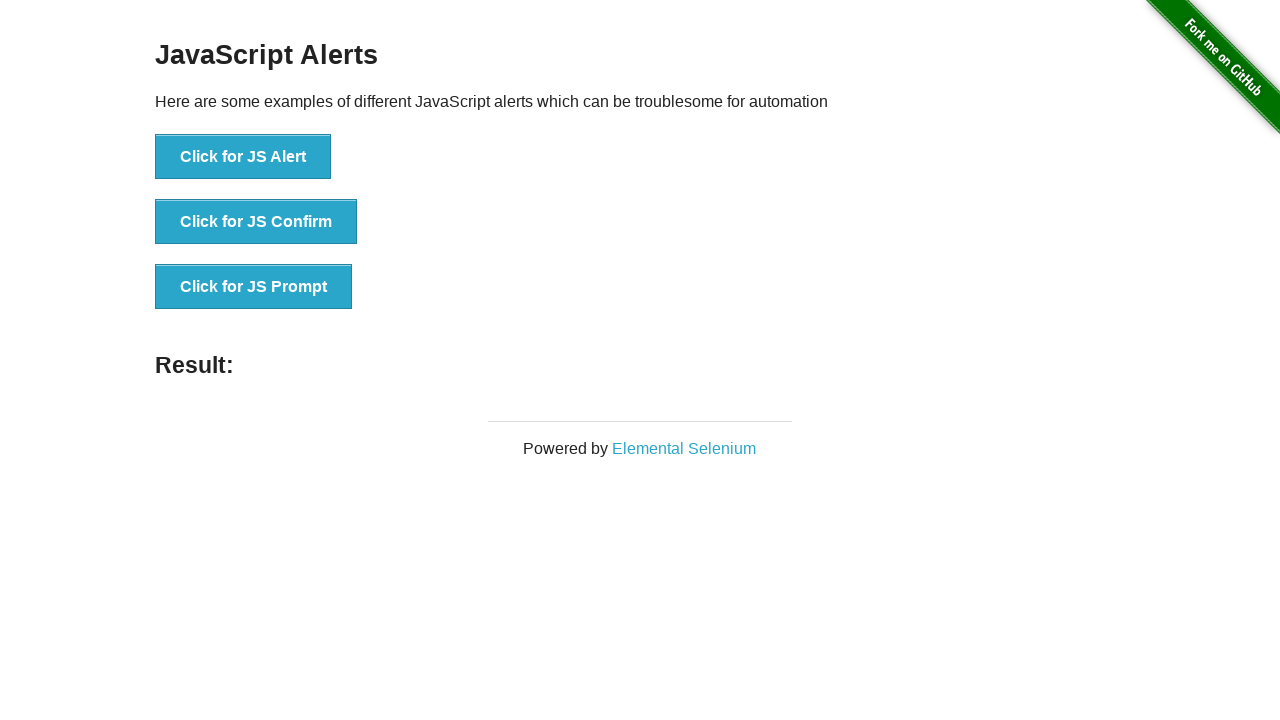

Clicked 'Click for JS Confirm' button to trigger JavaScript confirm dialog at (256, 222) on text=Click for JS Confirm
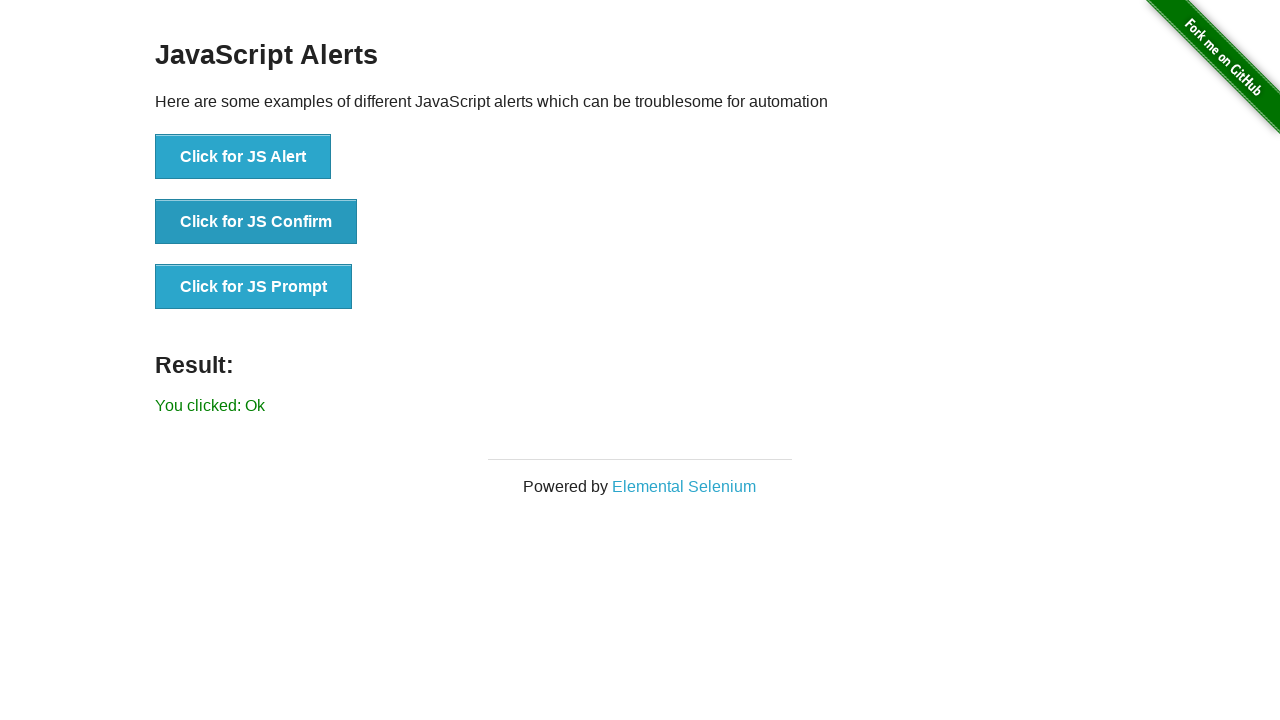

Result message appeared after accepting confirm dialog
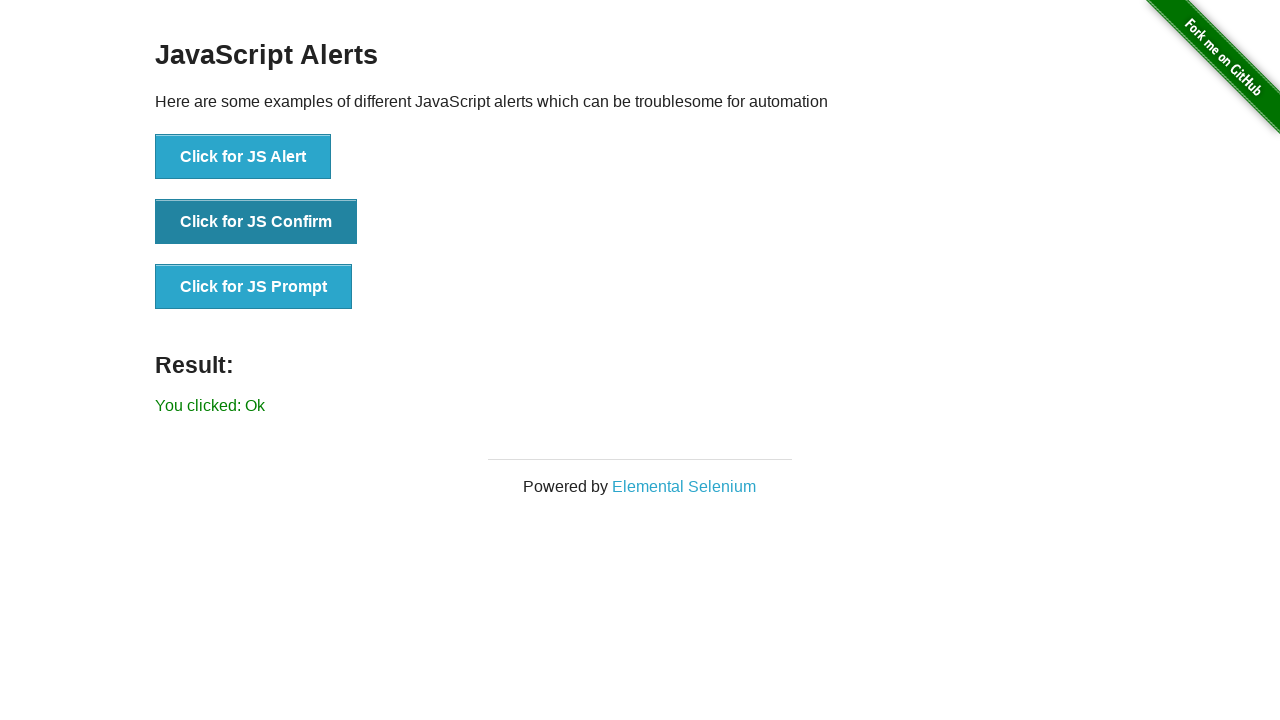

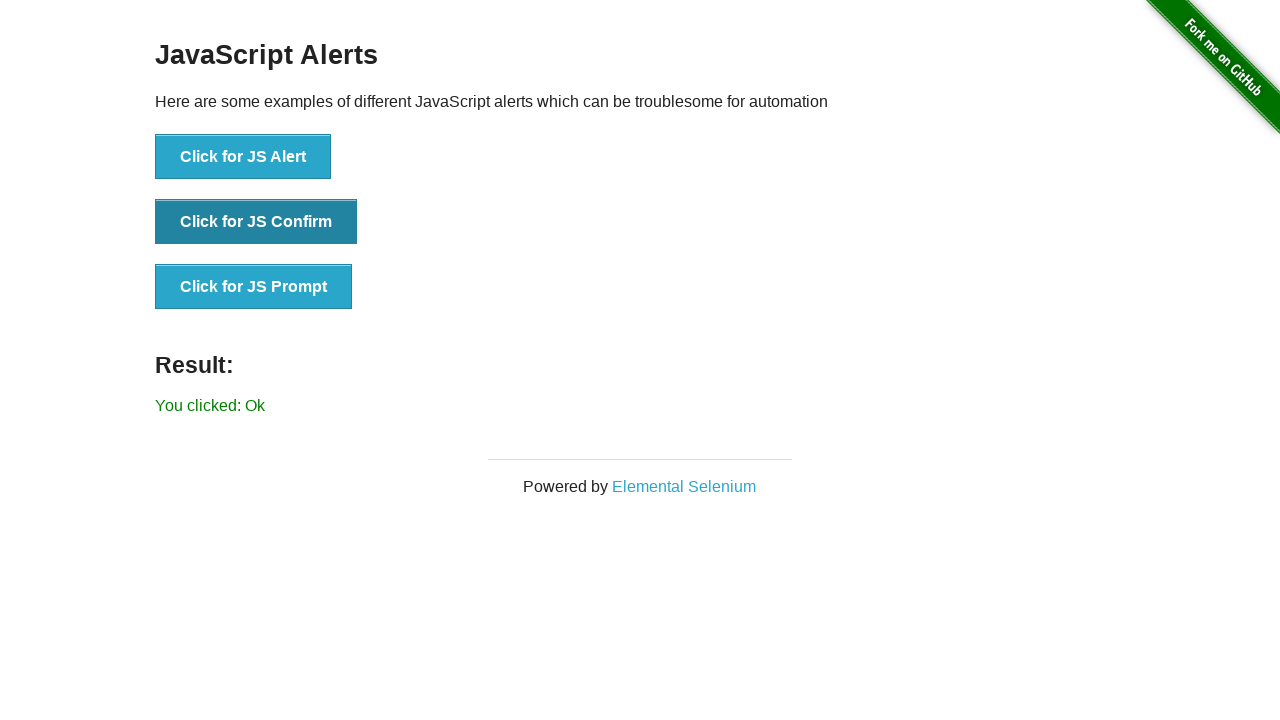